Tests various web controls including checkboxes, dropdowns, autocomplete fields, visibility toggles, and radio buttons.

Starting URL: https://rahulshettyacademy.com/AutomationPractice/

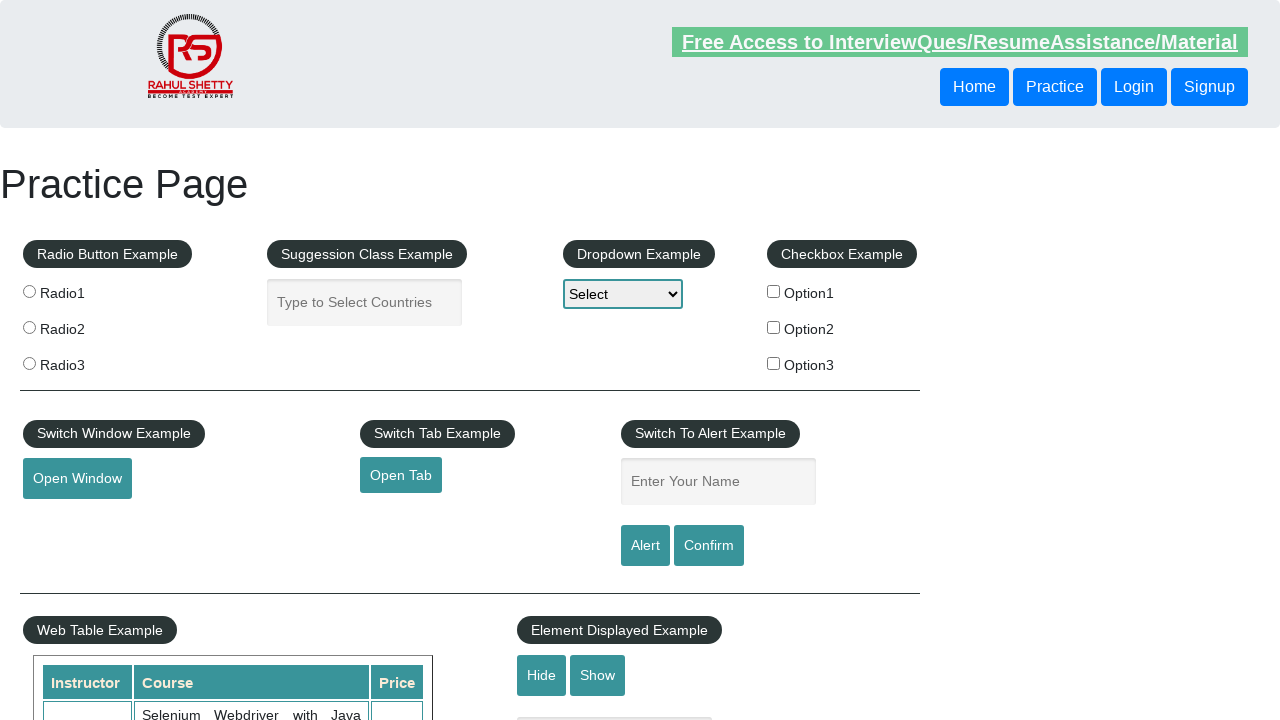

Checked checkbox option 1 at (774, 291) on #checkBoxOption1
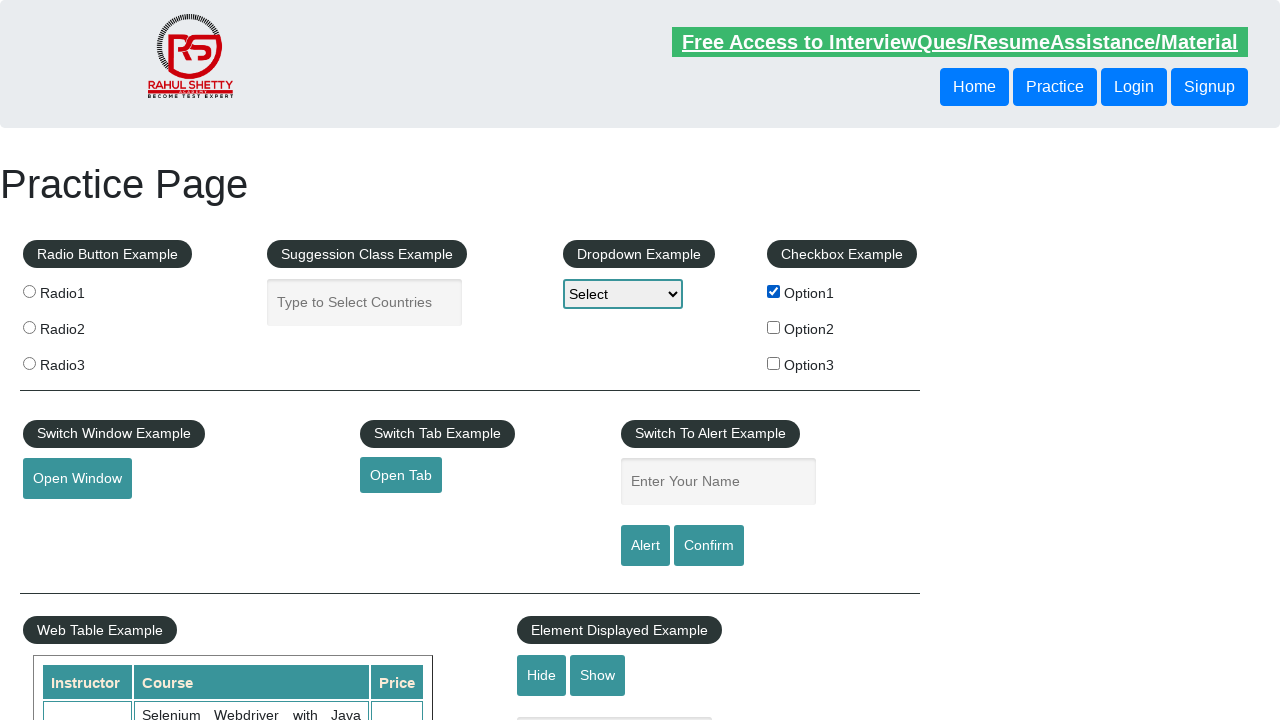

Unchecked checkbox option 1 at (774, 291) on #checkBoxOption1
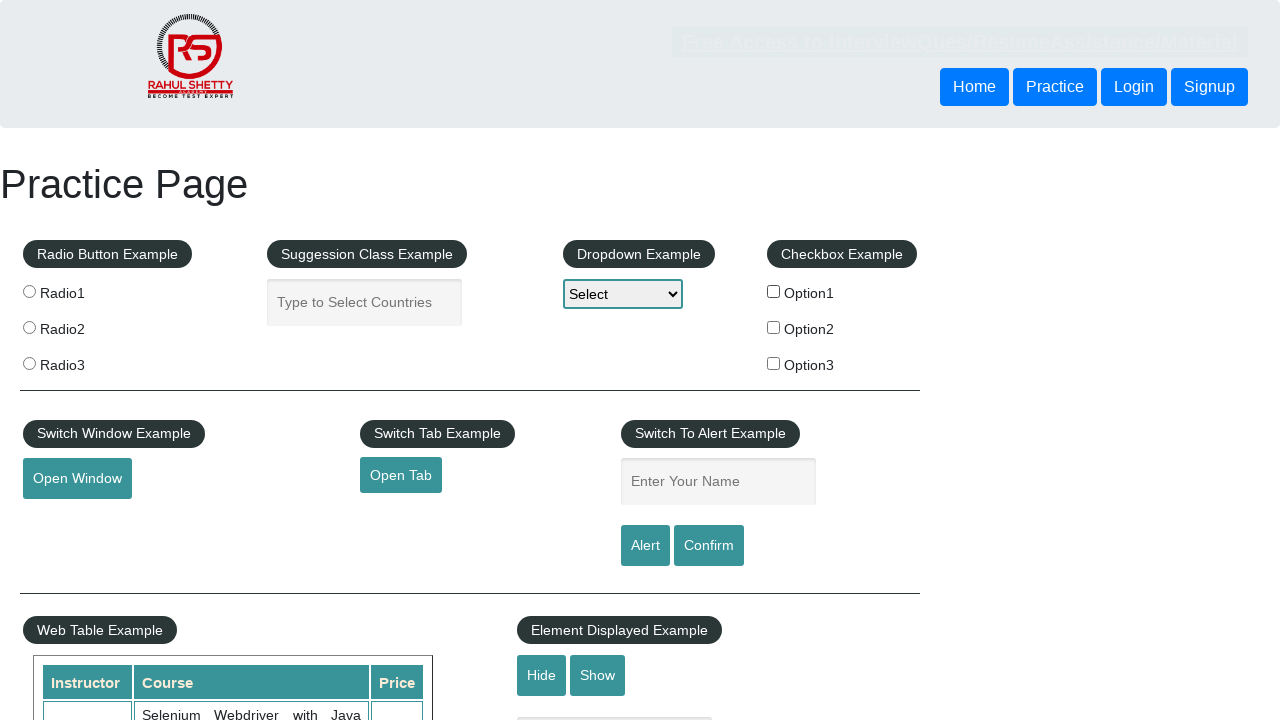

Checked checkbox option 2 at (774, 327) on input[type="checkbox"][value="option2"]
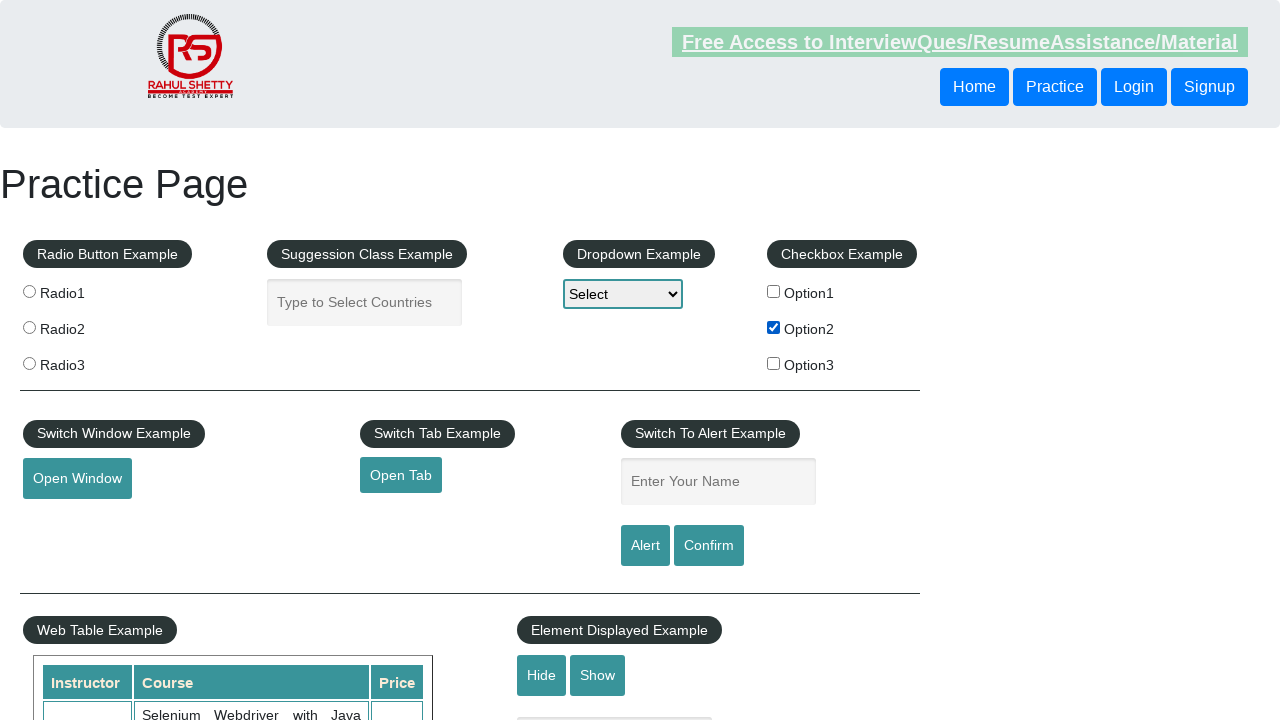

Checked checkbox option 3 at (774, 363) on input[type="checkbox"][value="option3"]
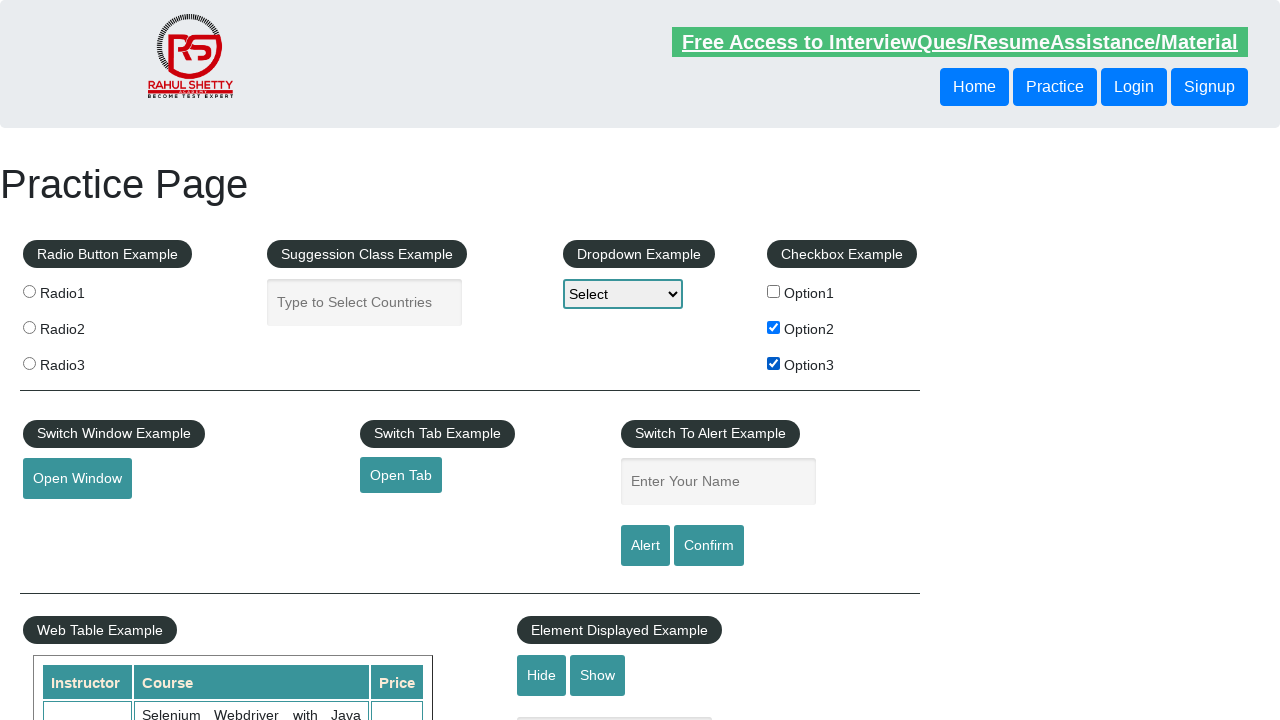

Selected option 2 from static dropdown on select
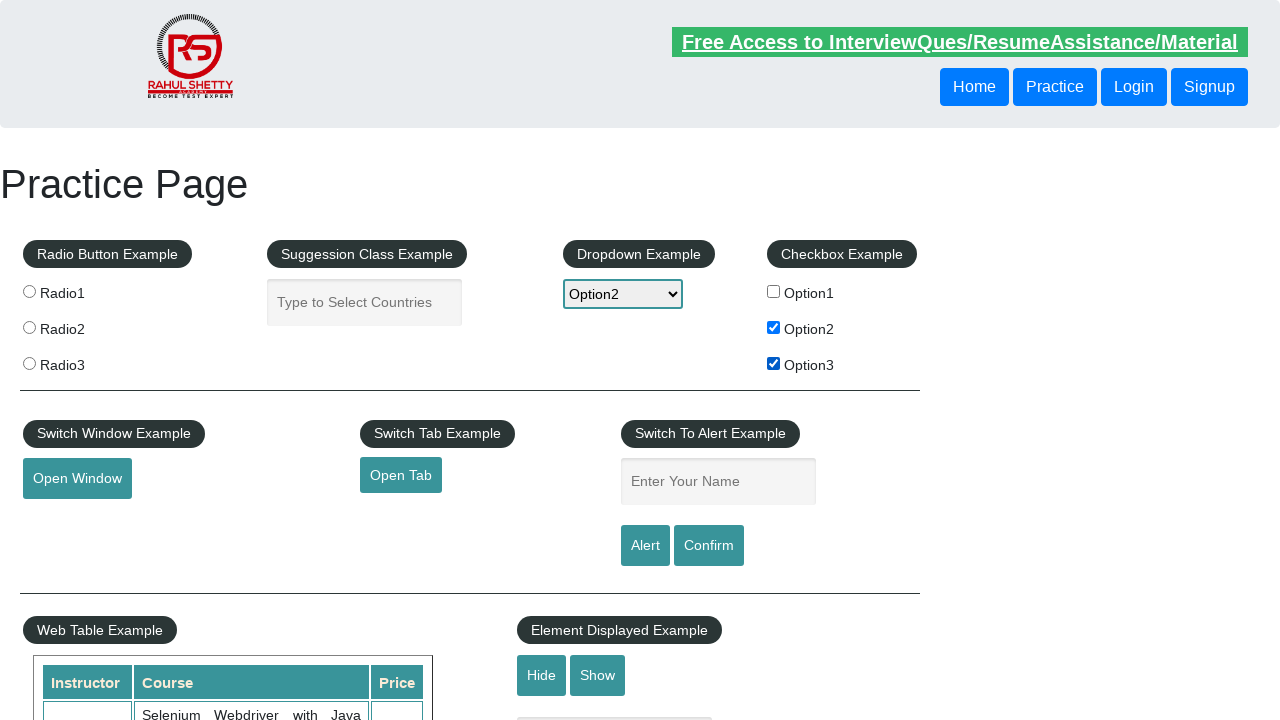

Filled autocomplete field with 'Ind' on #autocomplete
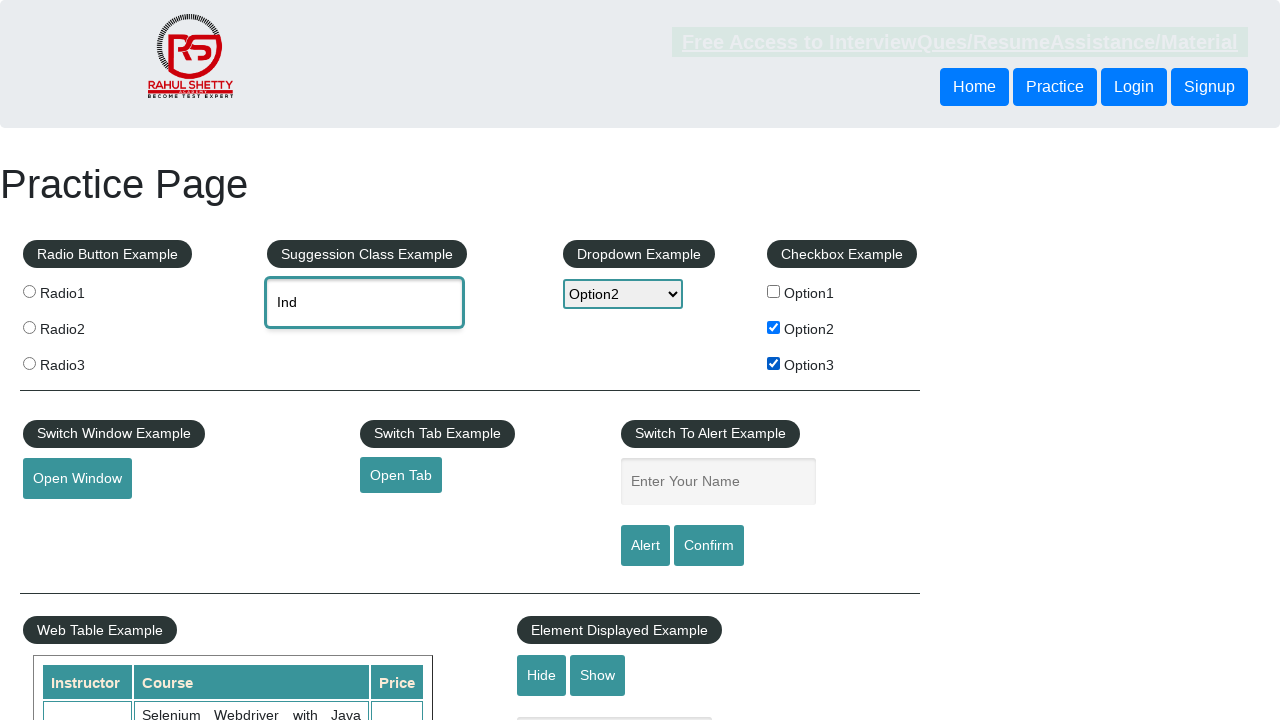

Autocomplete menu items loaded
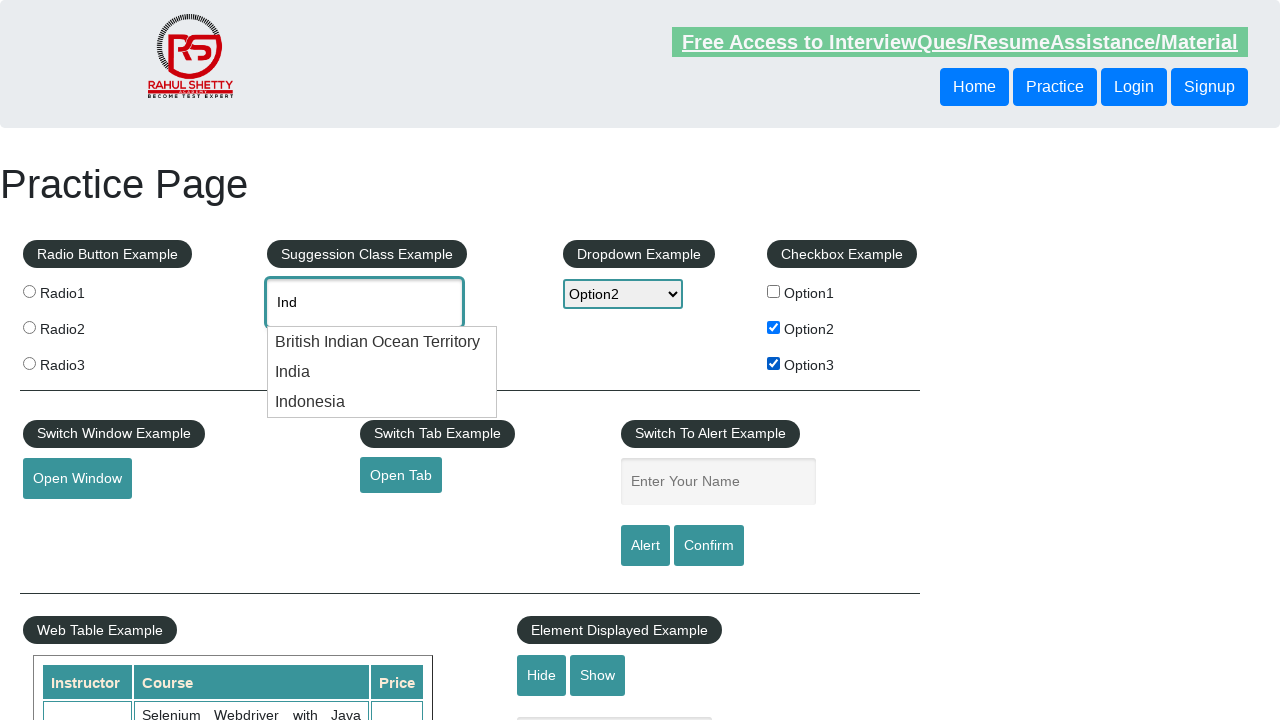

Selected 'India' from autocomplete suggestions at (382, 342) on .ui-menu-item div:has-text("India")
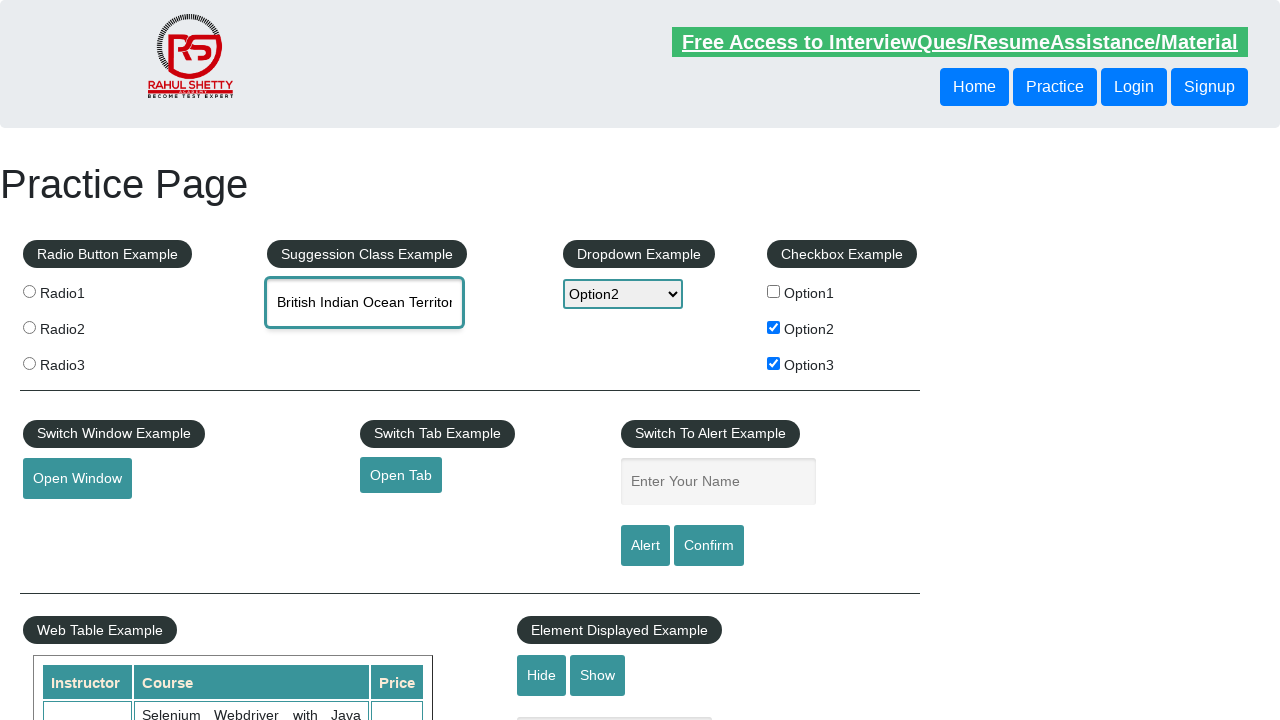

Clicked hide textbox button at (542, 675) on #hide-textbox
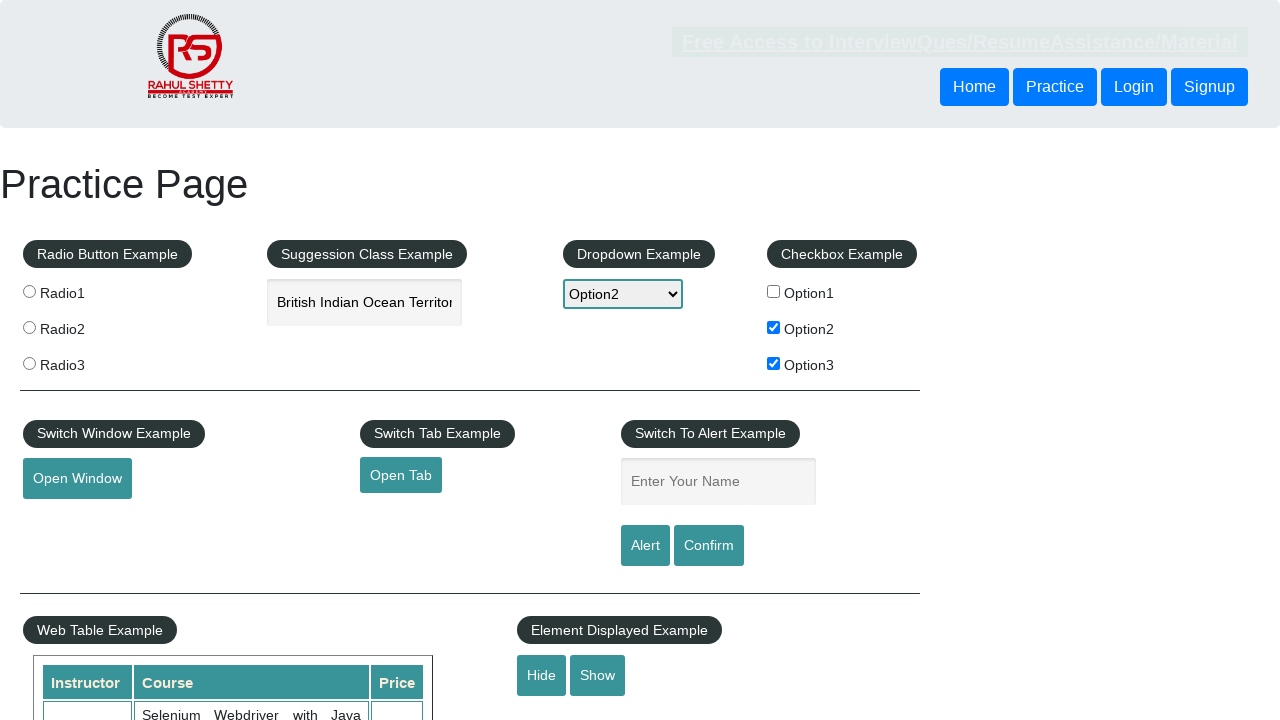

Clicked show textbox button at (598, 675) on #show-textbox
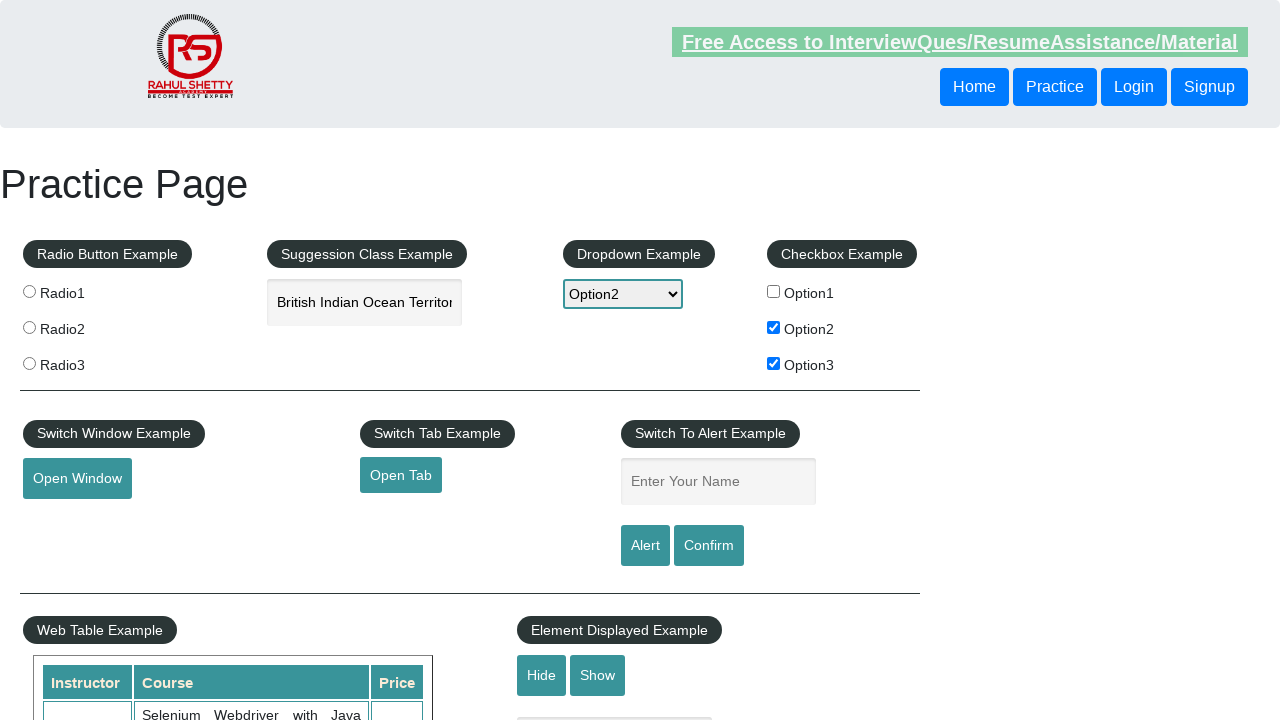

Selected radio button option 2 at (29, 327) on input[value="radio2"]
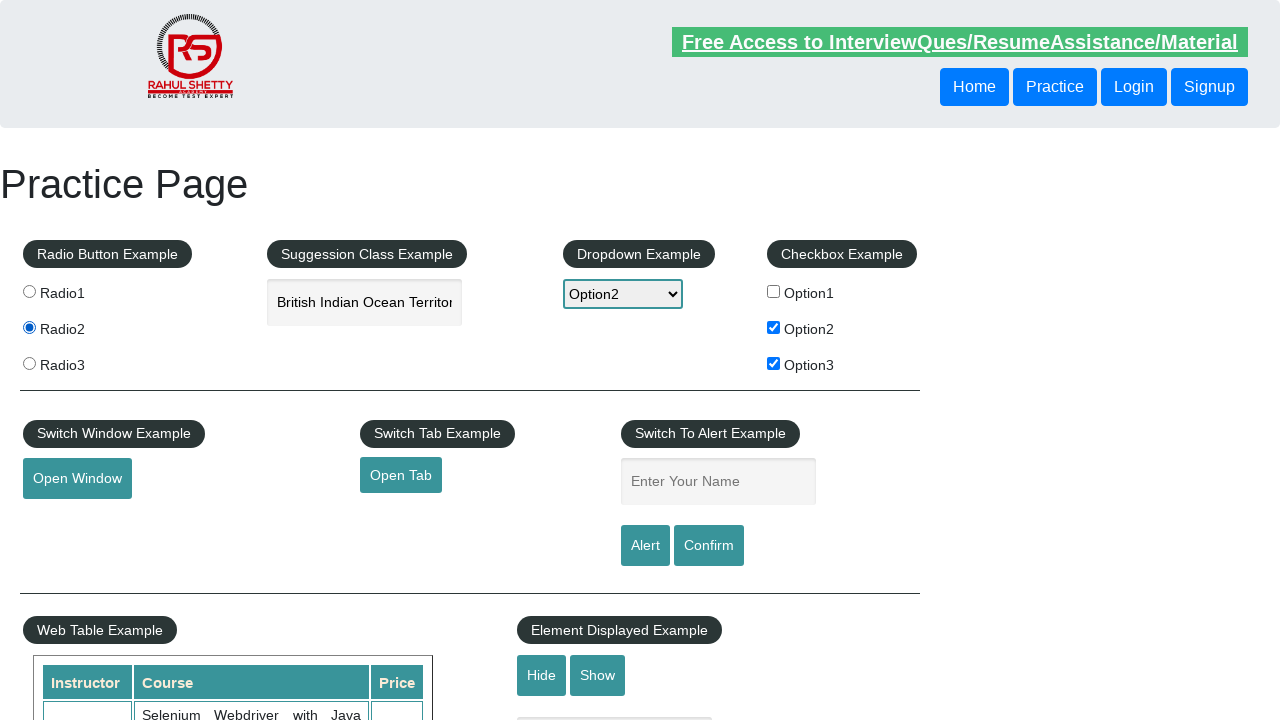

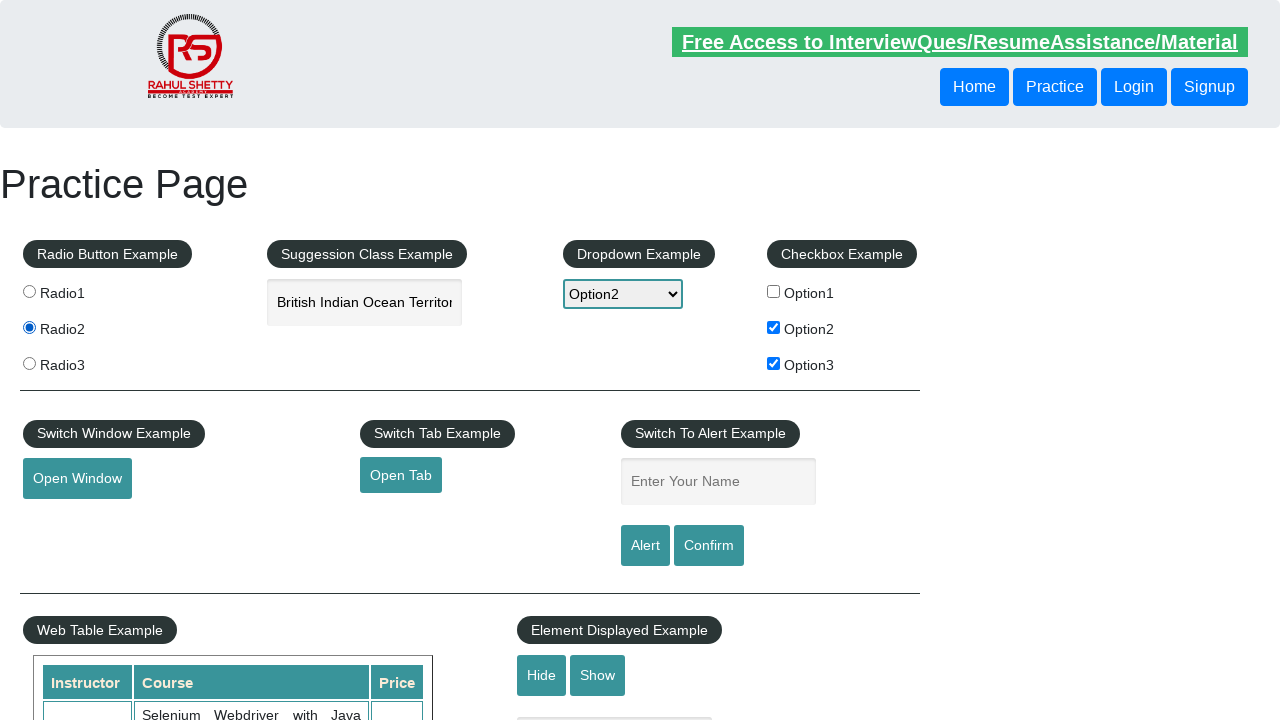